Tests that completed items are removed when clicking Clear completed button

Starting URL: https://demo.playwright.dev/todomvc

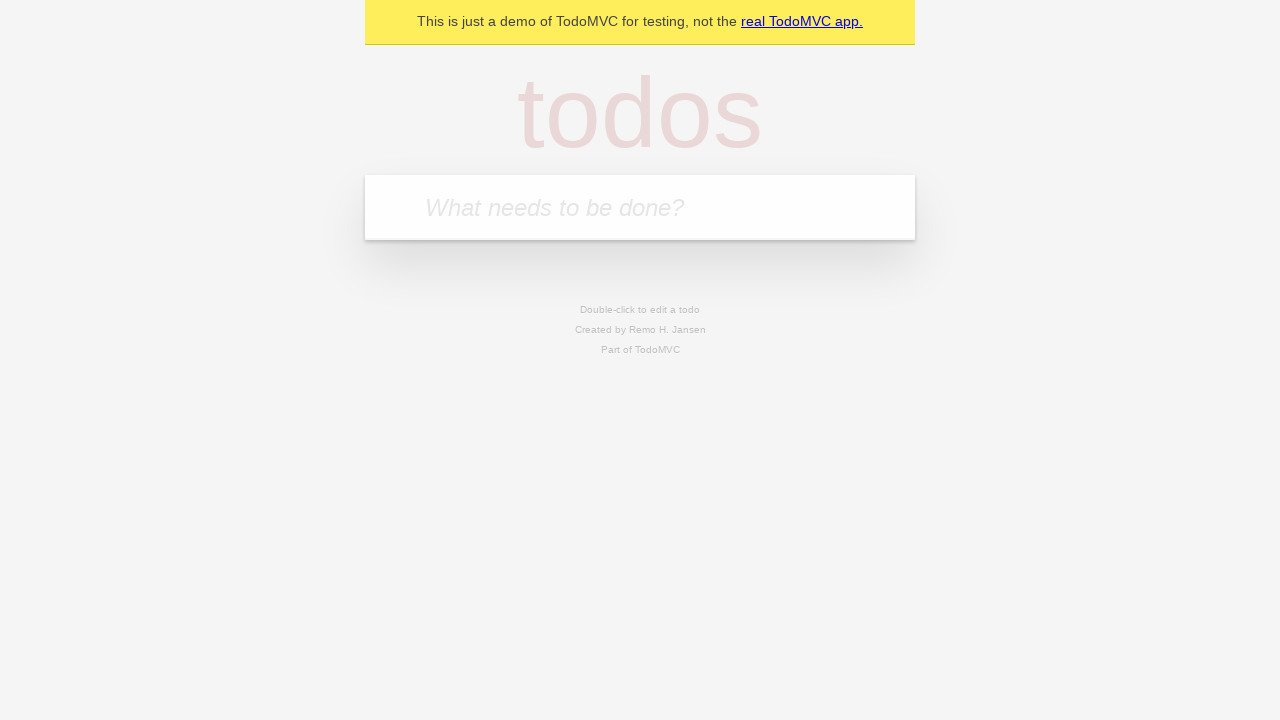

Filled todo input with 'buy some cheese' on internal:attr=[placeholder="What needs to be done?"i]
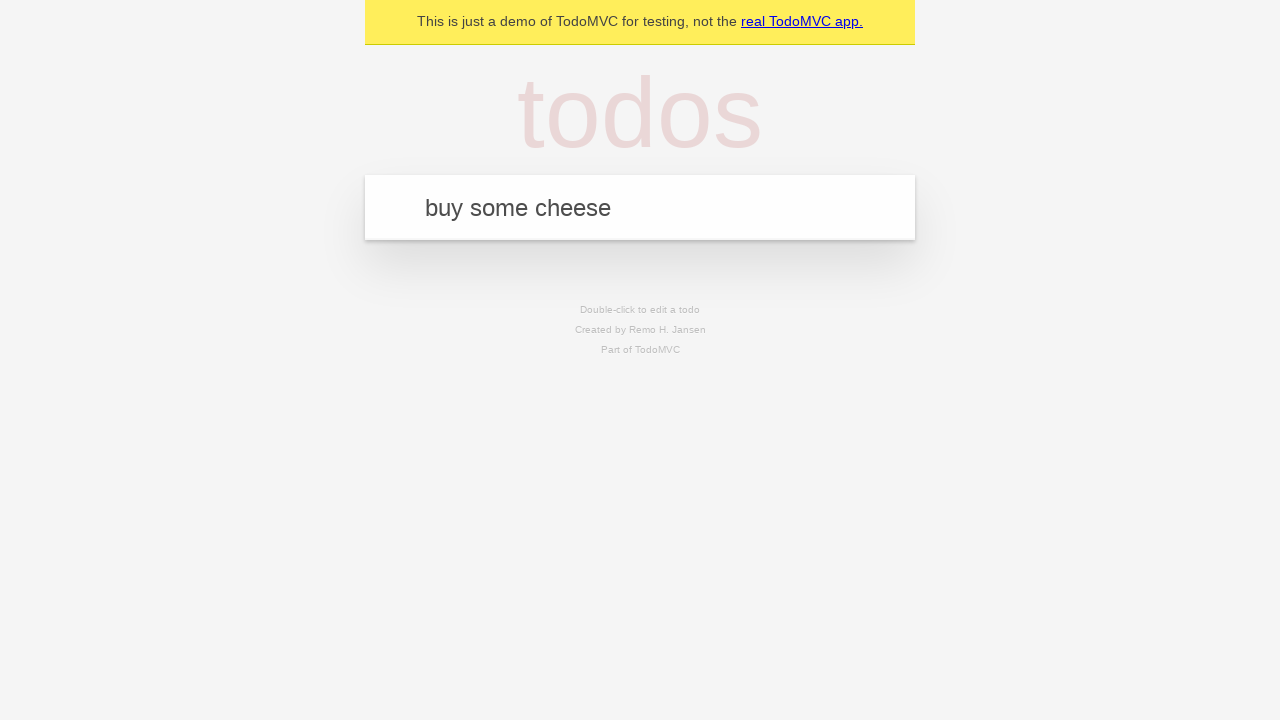

Pressed Enter to create first todo on internal:attr=[placeholder="What needs to be done?"i]
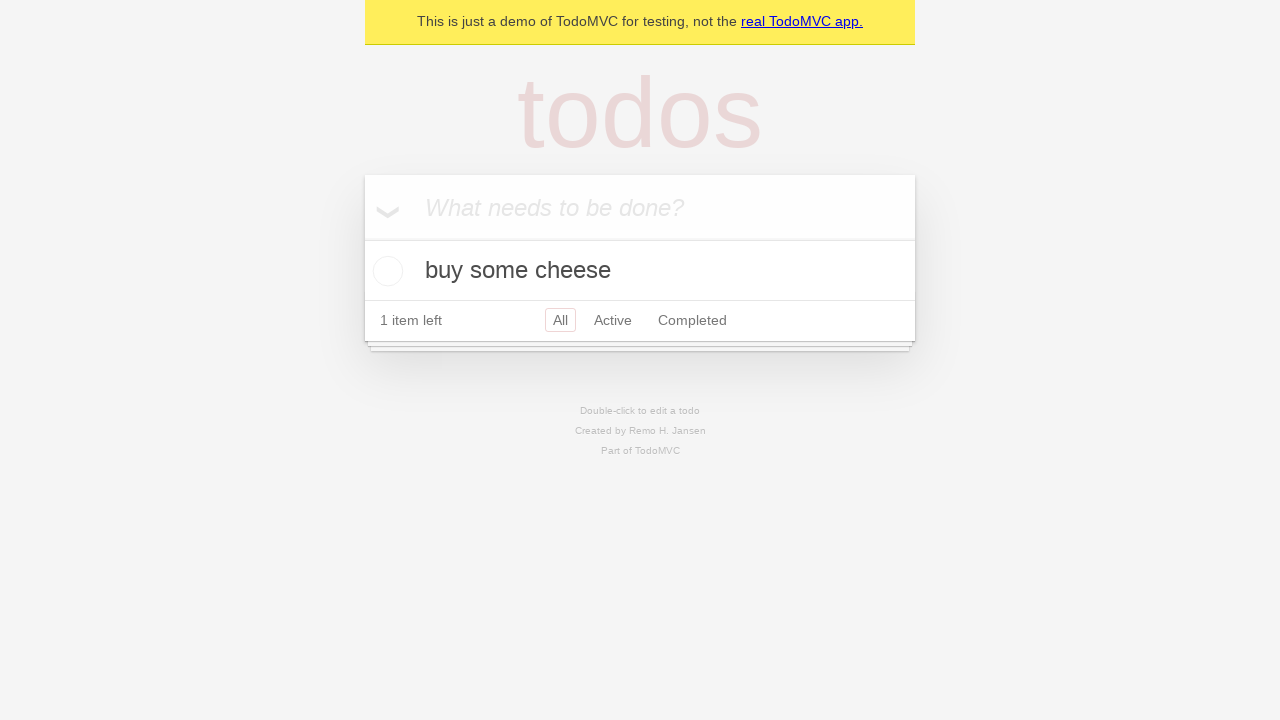

Filled todo input with 'feed the cat' on internal:attr=[placeholder="What needs to be done?"i]
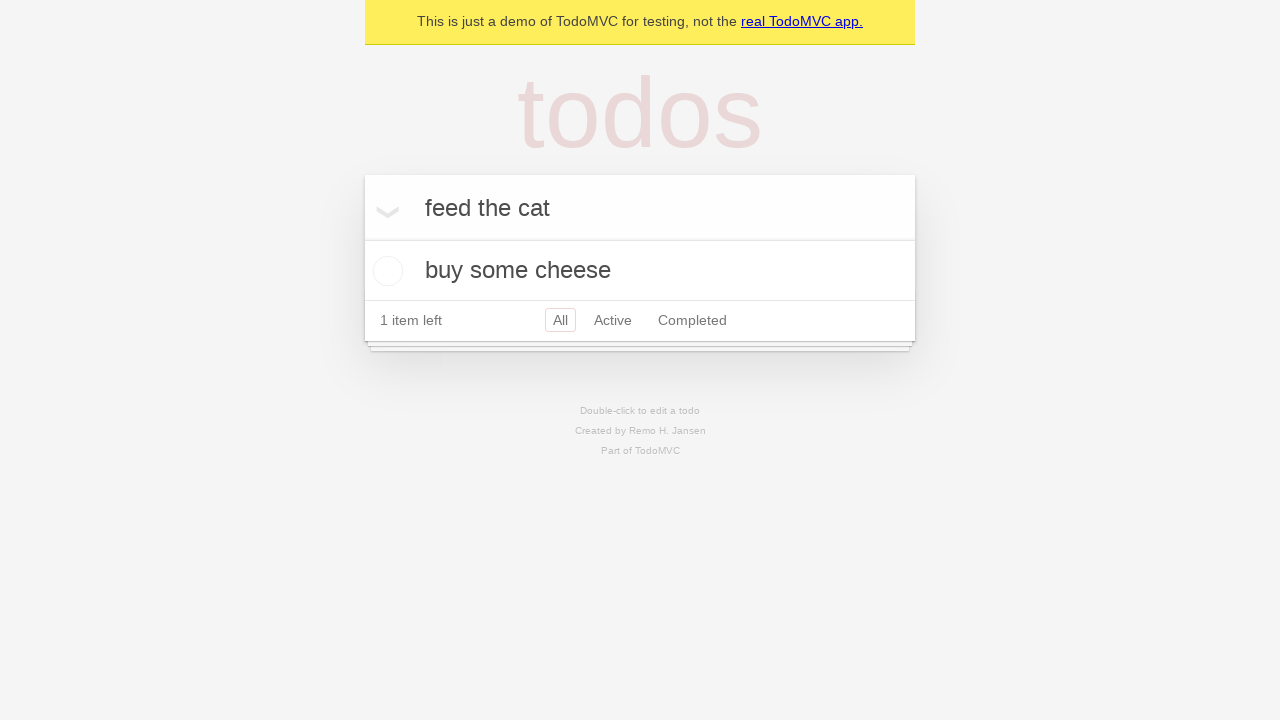

Pressed Enter to create second todo on internal:attr=[placeholder="What needs to be done?"i]
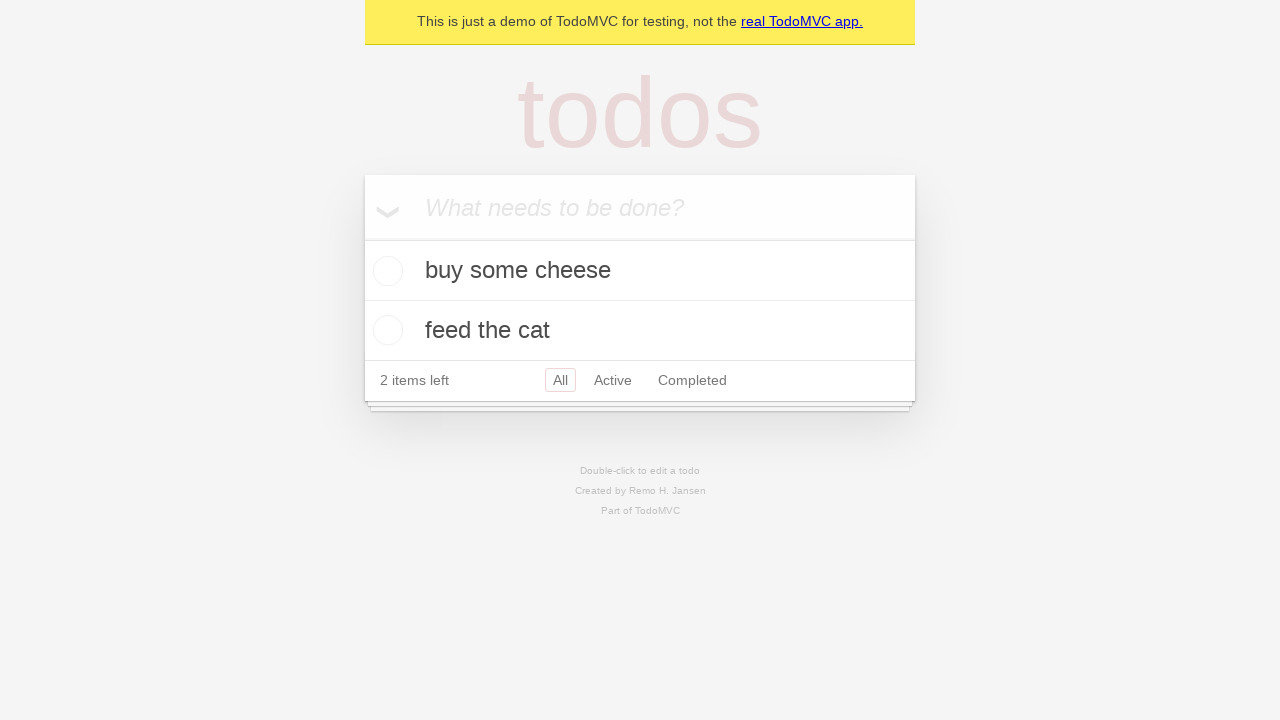

Filled todo input with 'book a doctors appointment' on internal:attr=[placeholder="What needs to be done?"i]
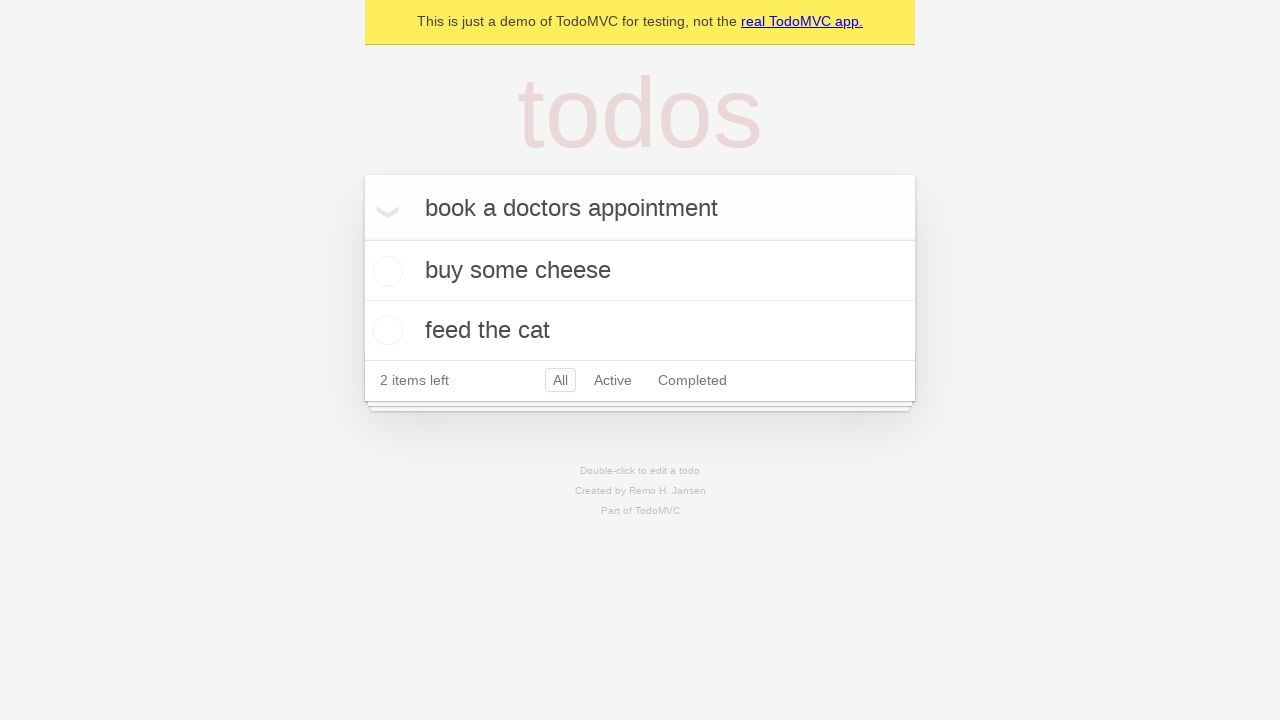

Pressed Enter to create third todo on internal:attr=[placeholder="What needs to be done?"i]
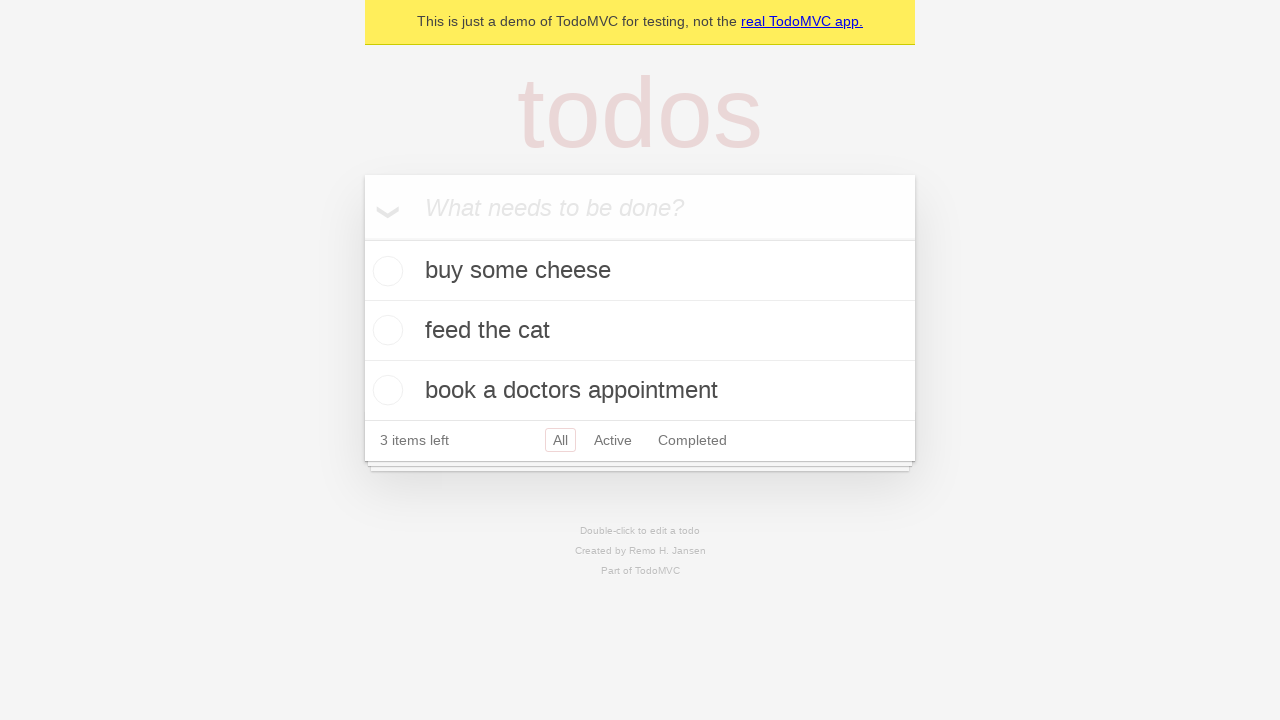

Waited for all 3 todos to be created
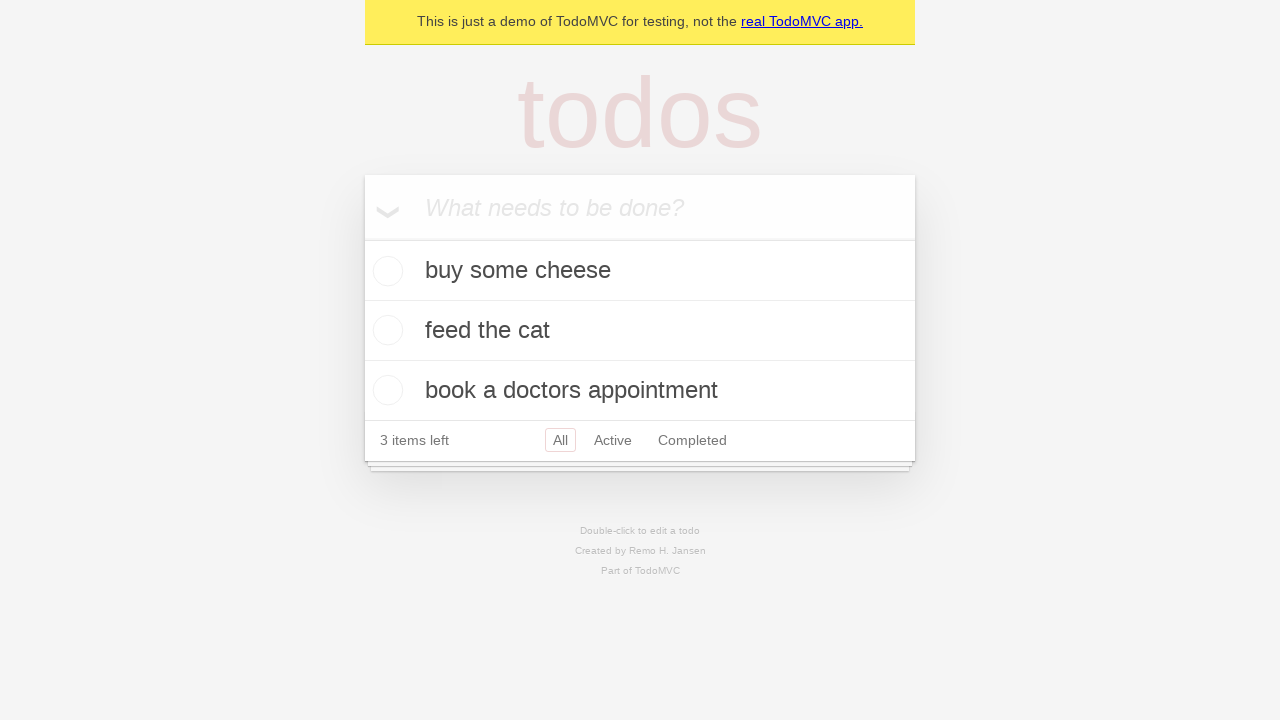

Checked the second todo item as completed at (385, 330) on internal:testid=[data-testid="todo-item"s] >> nth=1 >> internal:role=checkbox
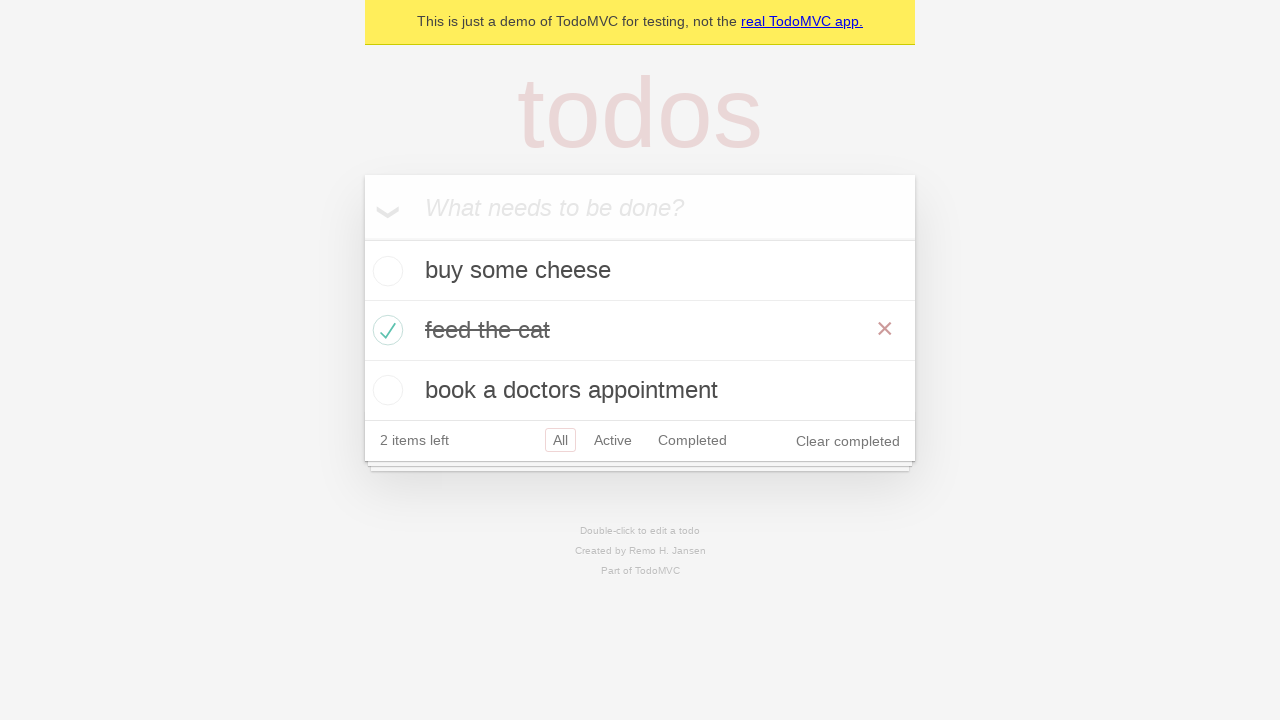

Clicked 'Clear completed' button to remove completed items at (848, 441) on internal:role=button[name="Clear completed"i]
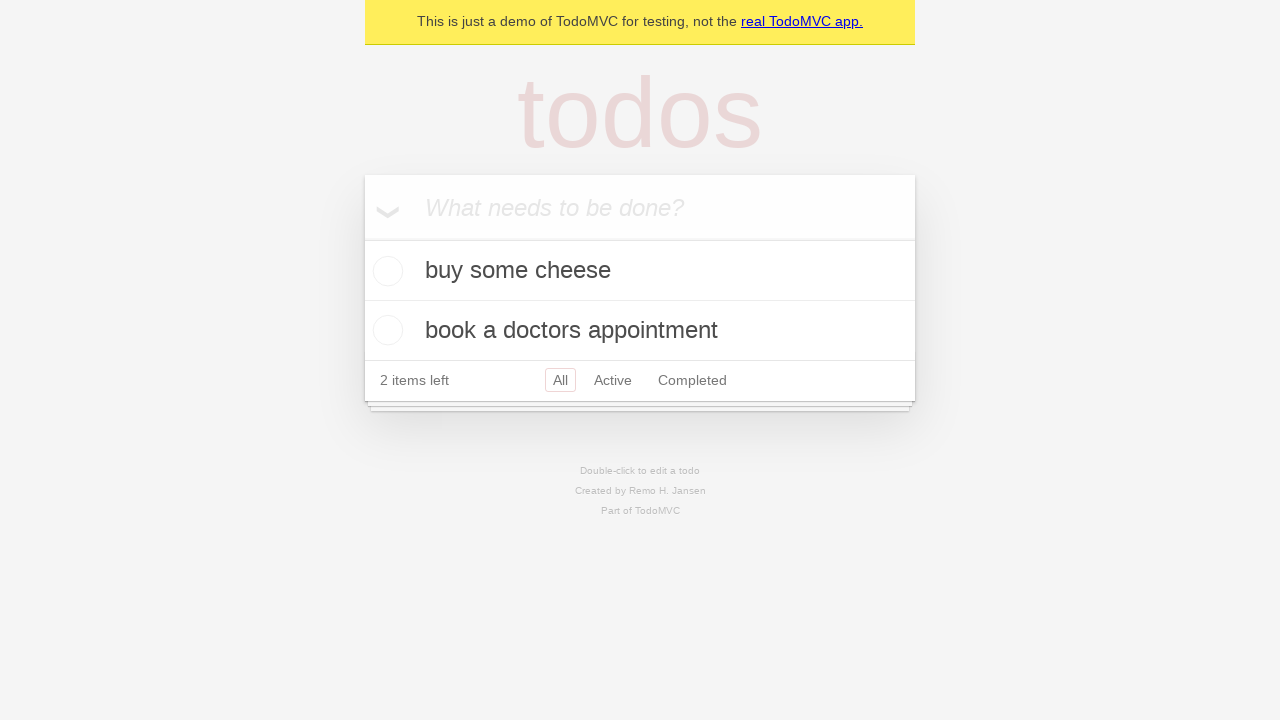

Verified completed item was removed - 2 todos remaining
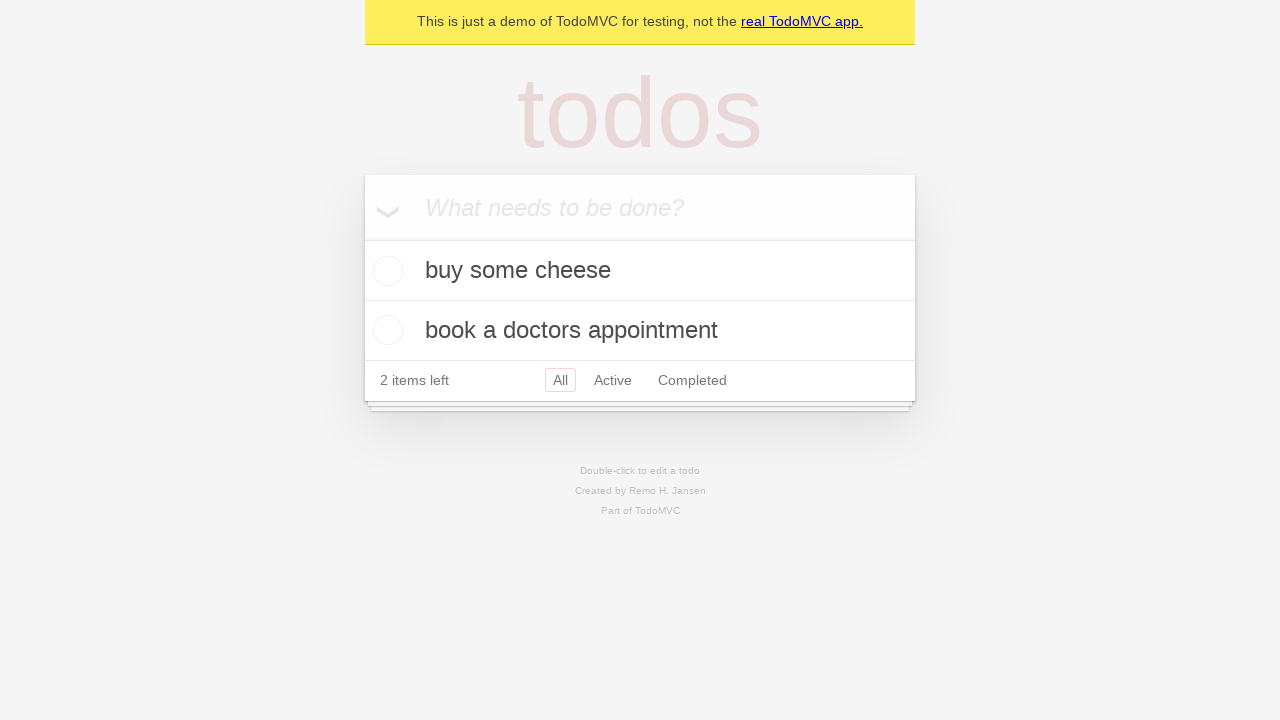

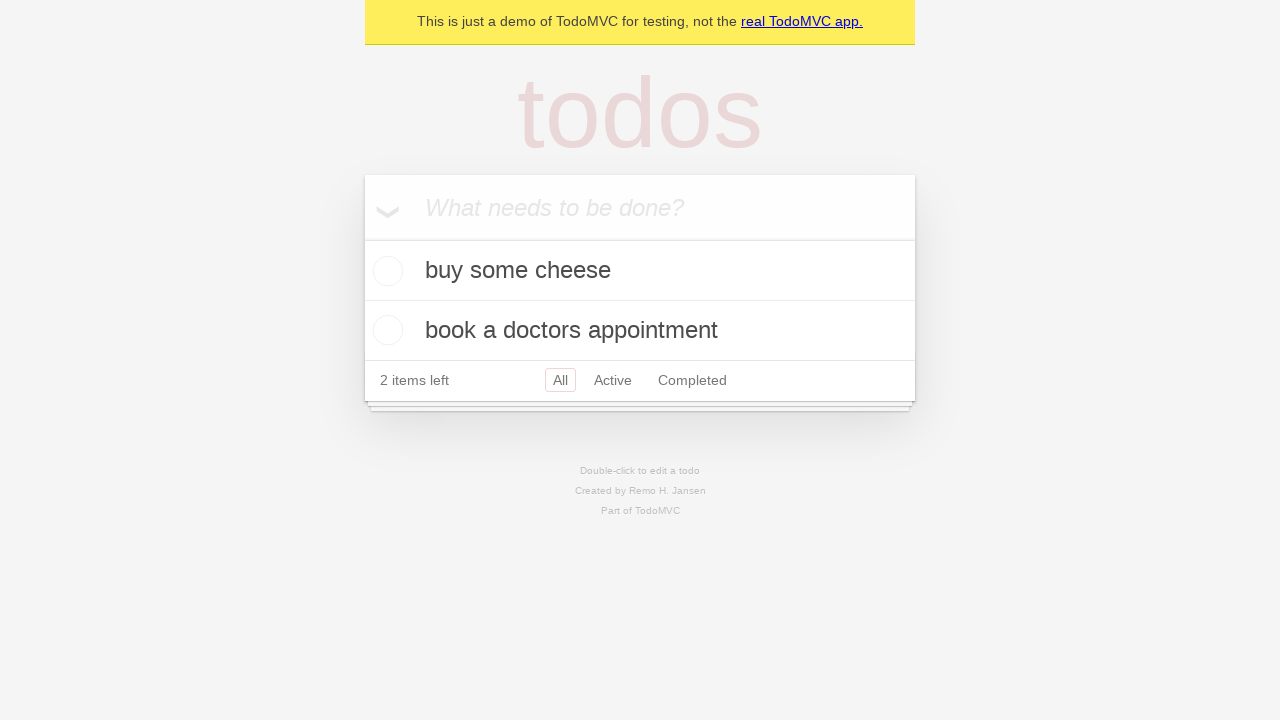